Tests clicking a link that opens a new tab and verifies content in the new tab

Starting URL: https://www.qa-practice.com/elements/new_tab/link

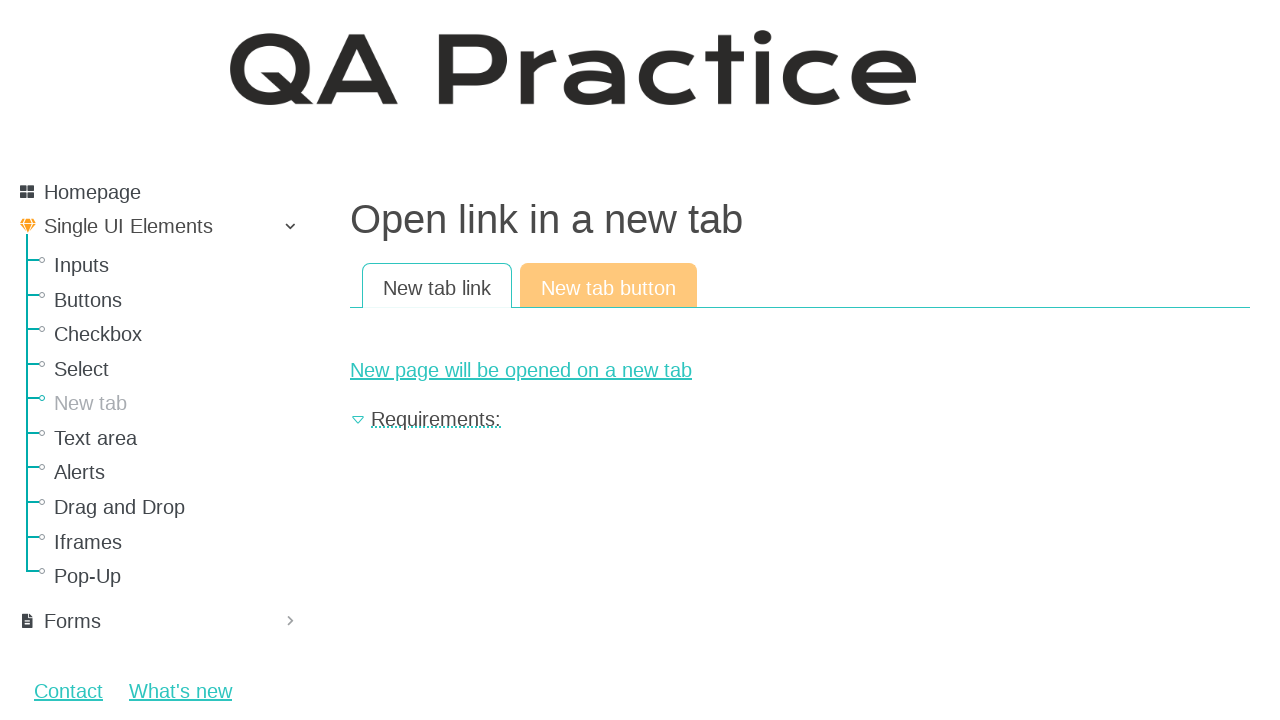

Clicked link to open new tab at (800, 370) on #new-page-link
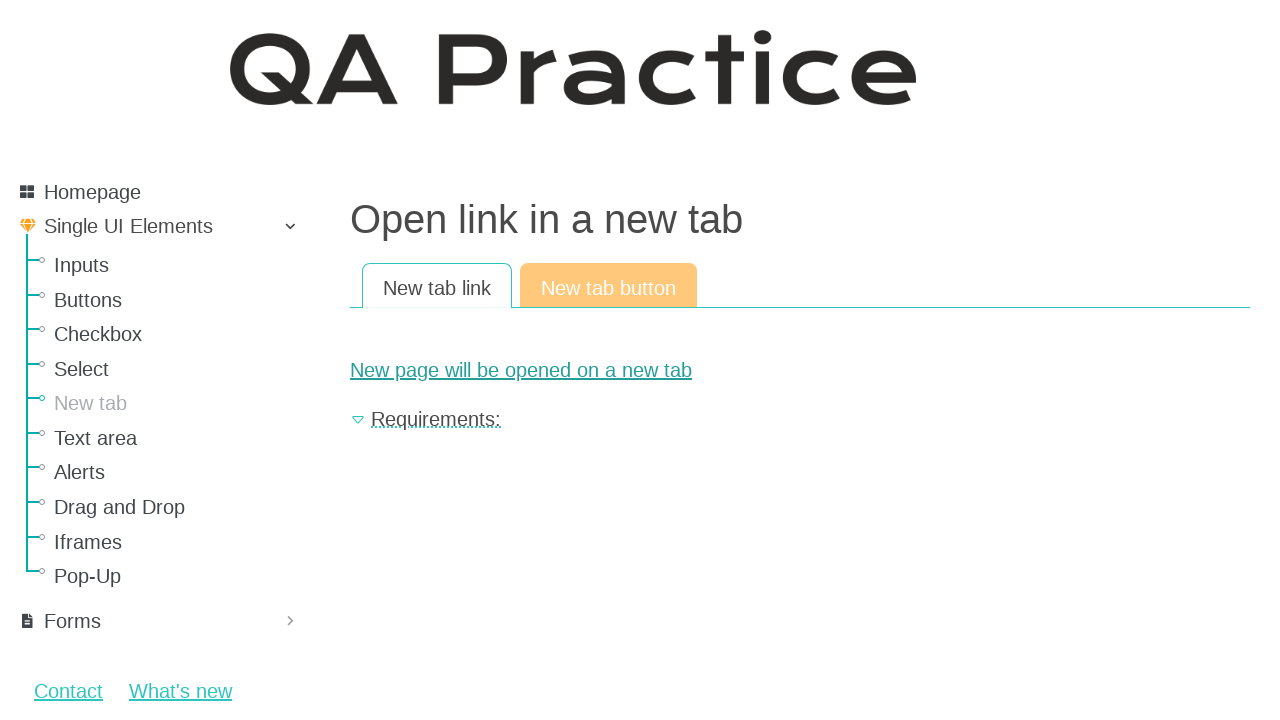

New page loaded completely
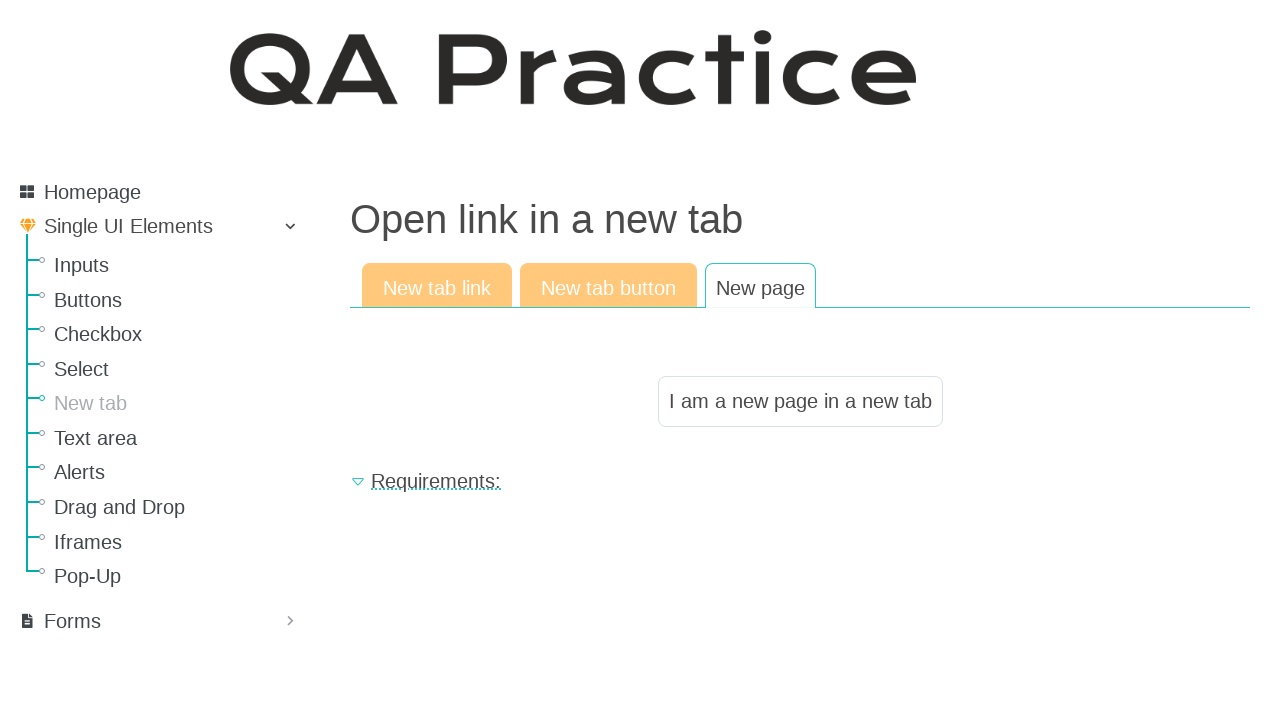

Result text element appeared on new page
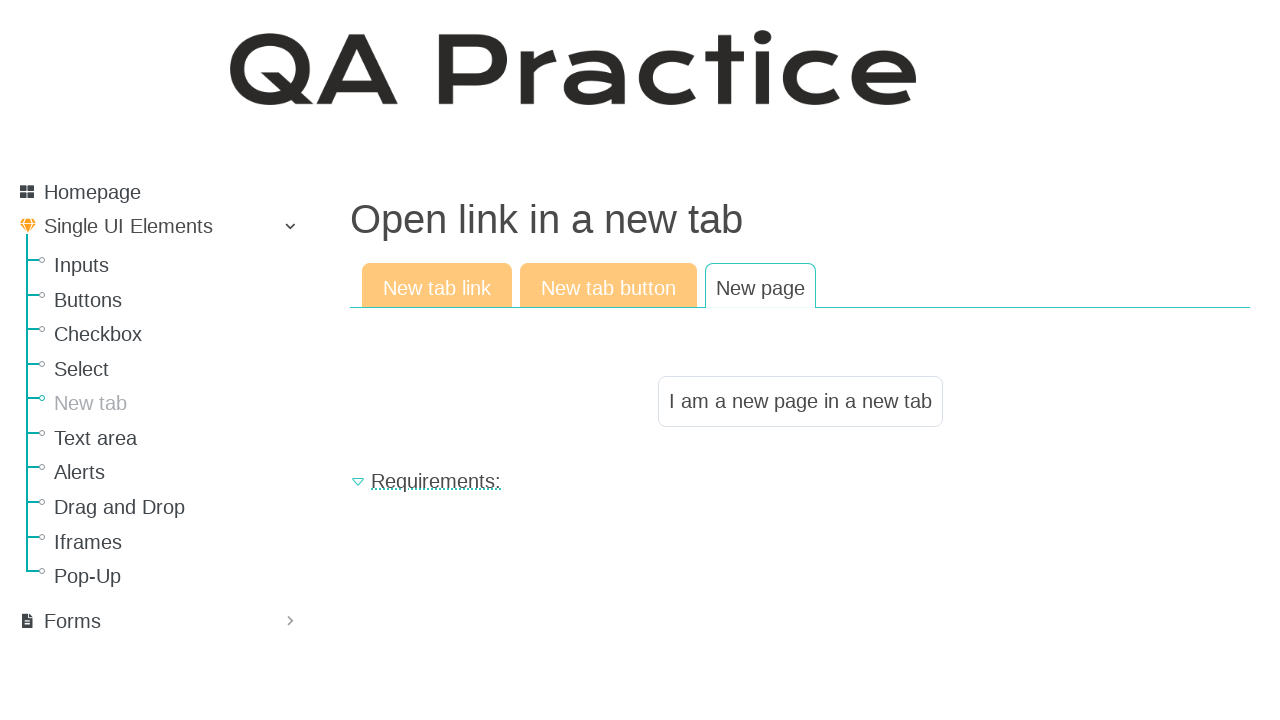

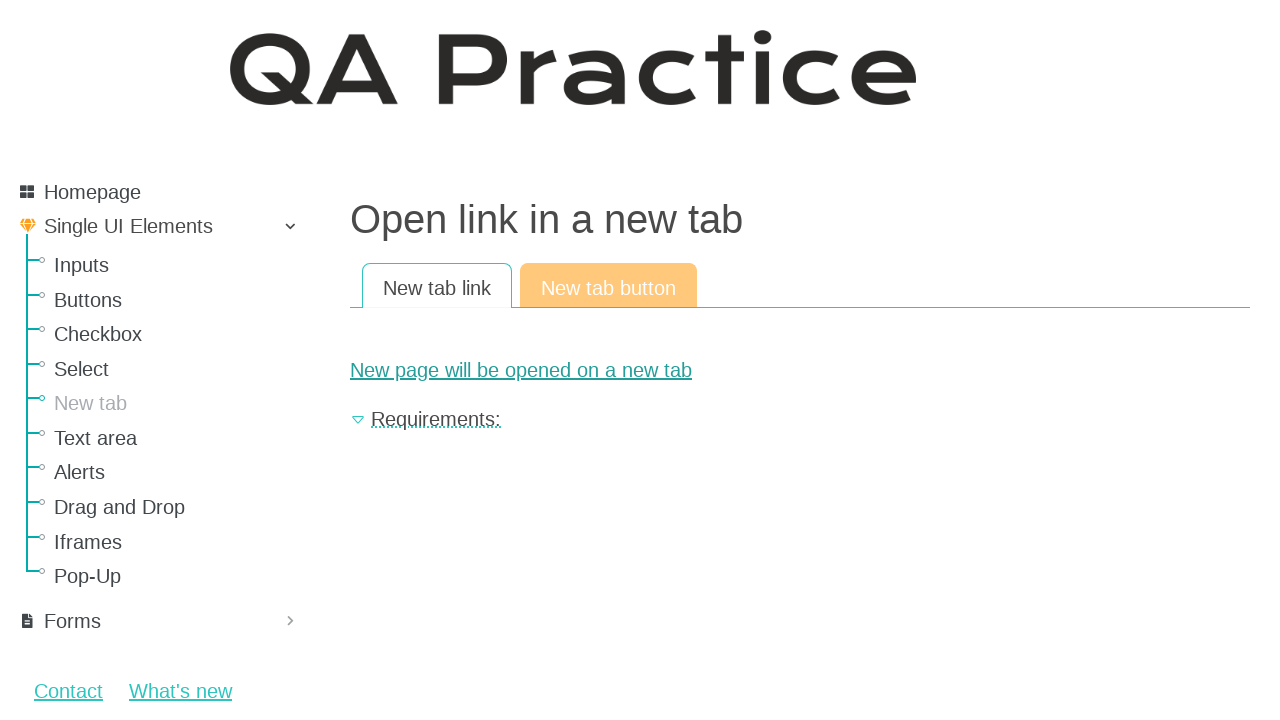